Tests right-click context menu functionality by performing a right-click action on a button element

Starting URL: https://swisnl.github.io/jQuery-contextMenu/demo.html

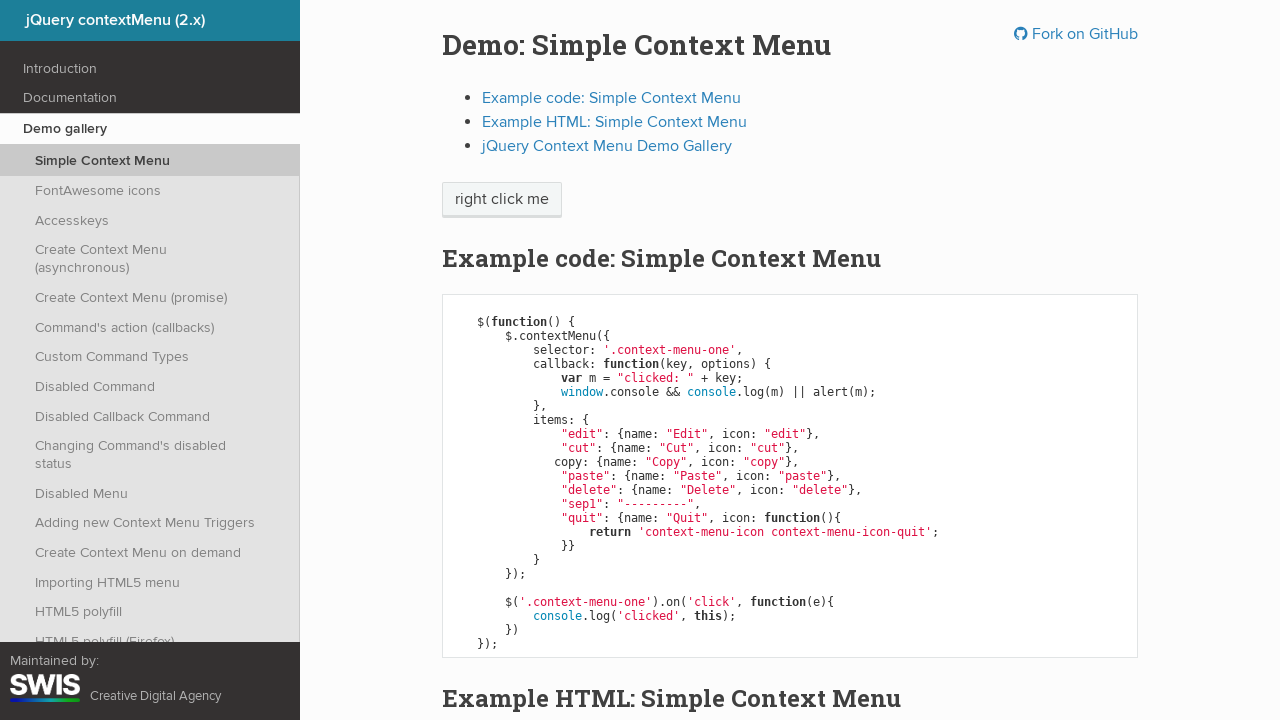

Located the 'right click me' button element
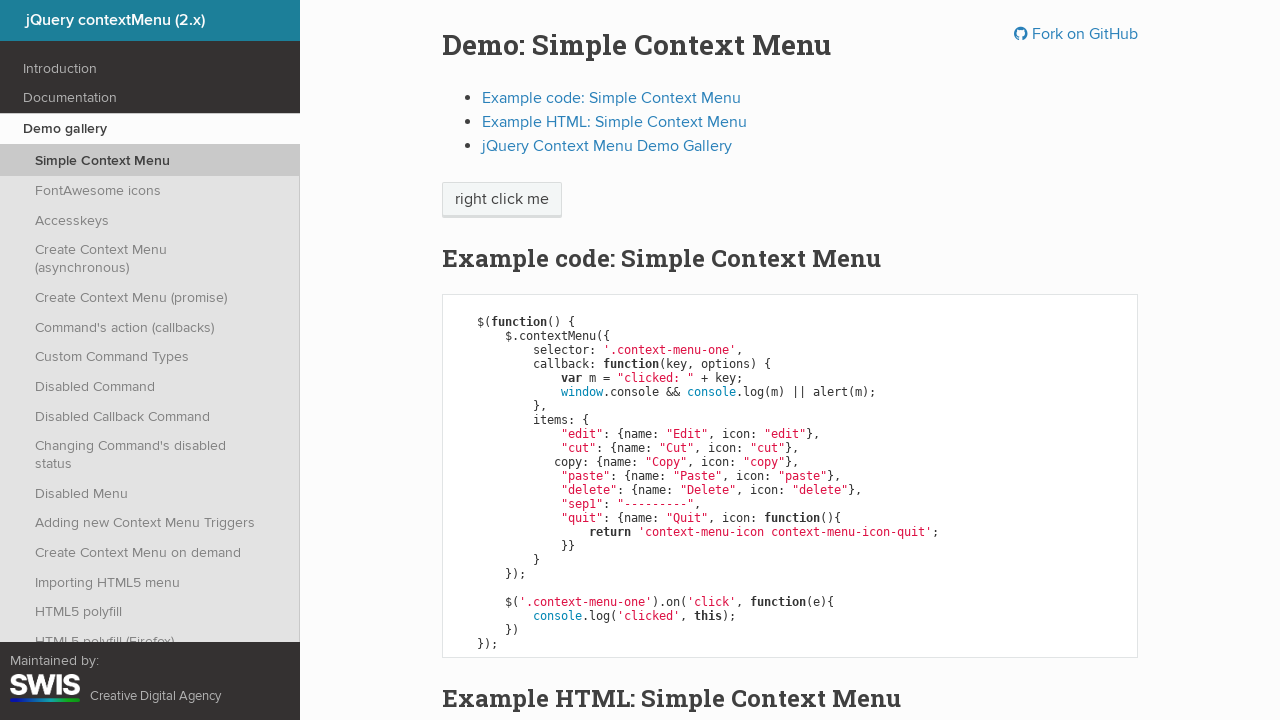

Performed right-click action on button to open context menu at (502, 200) on xpath=//span[text()='right click me']
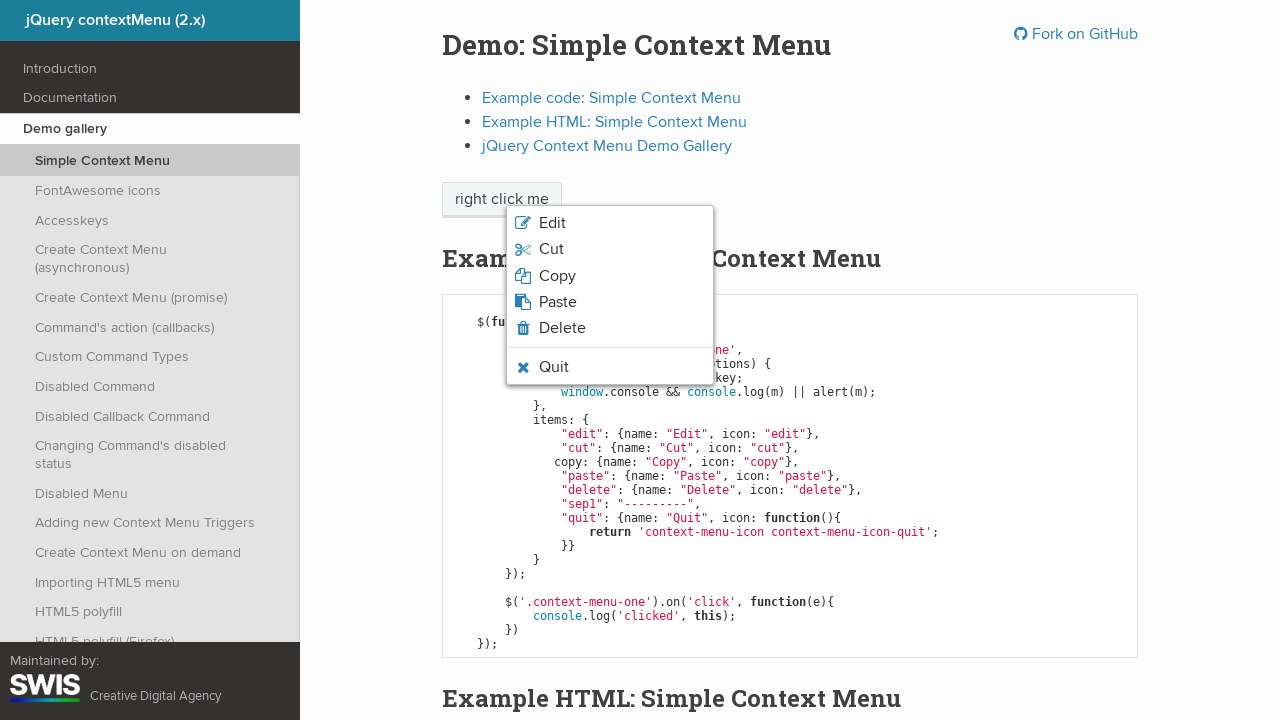

Waited 1000ms for context menu to appear
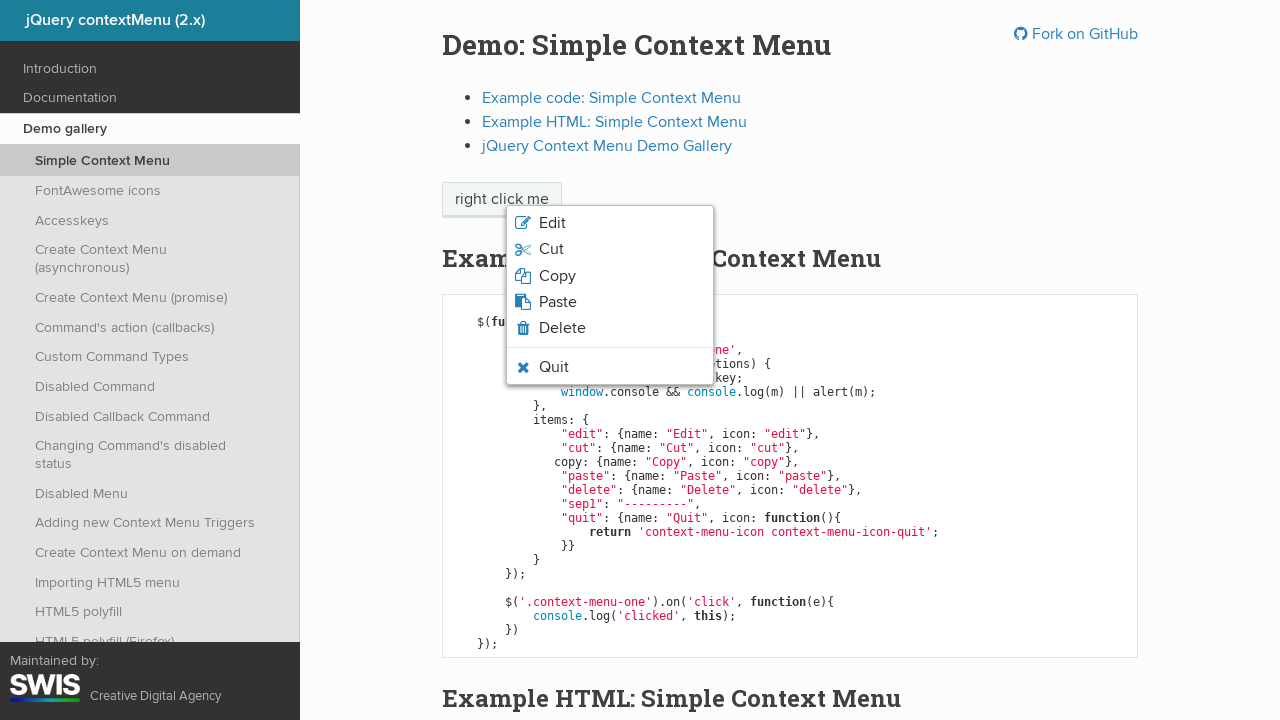

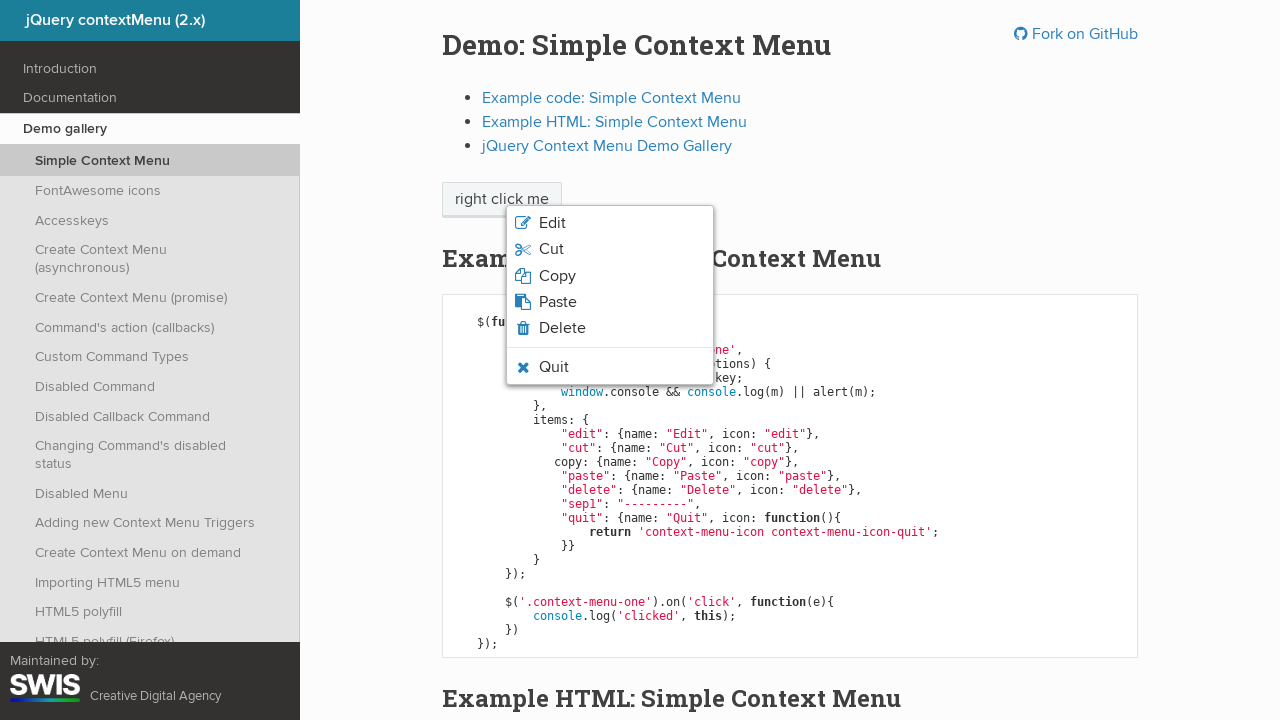